Tests marking individual items as complete by creating two todos and checking their checkboxes

Starting URL: https://demo.playwright.dev/todomvc

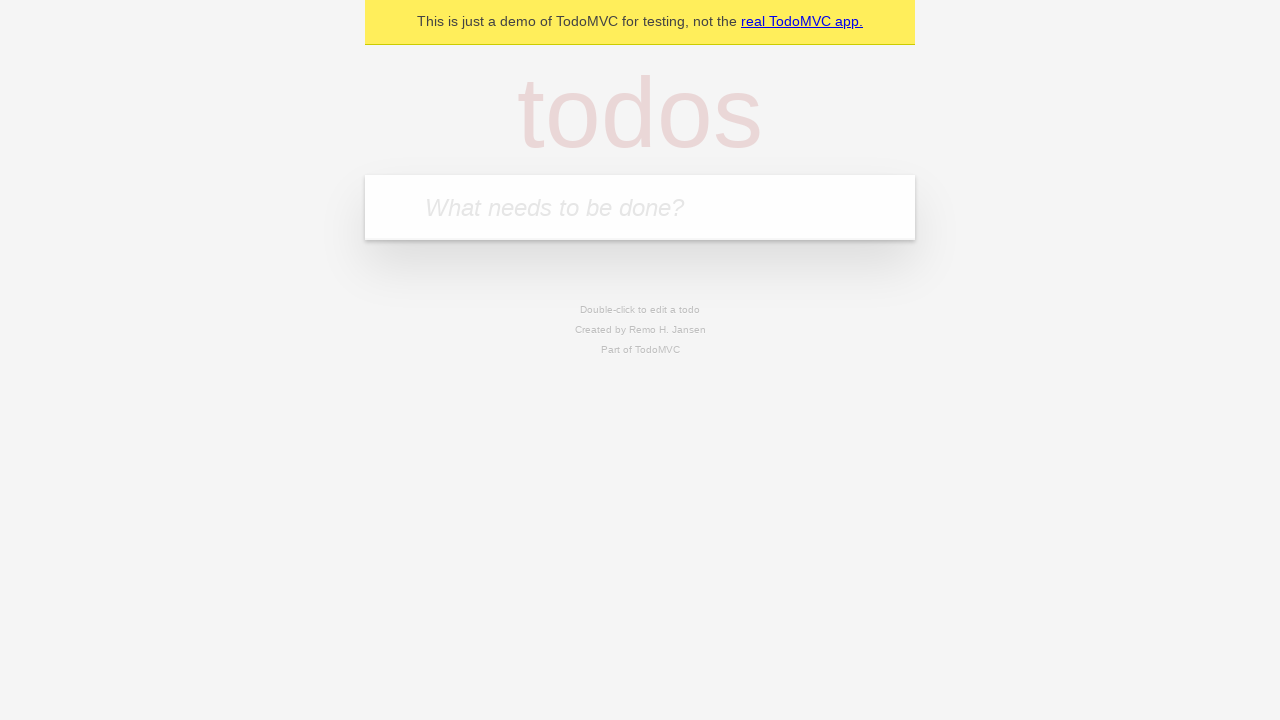

Located the todo input field
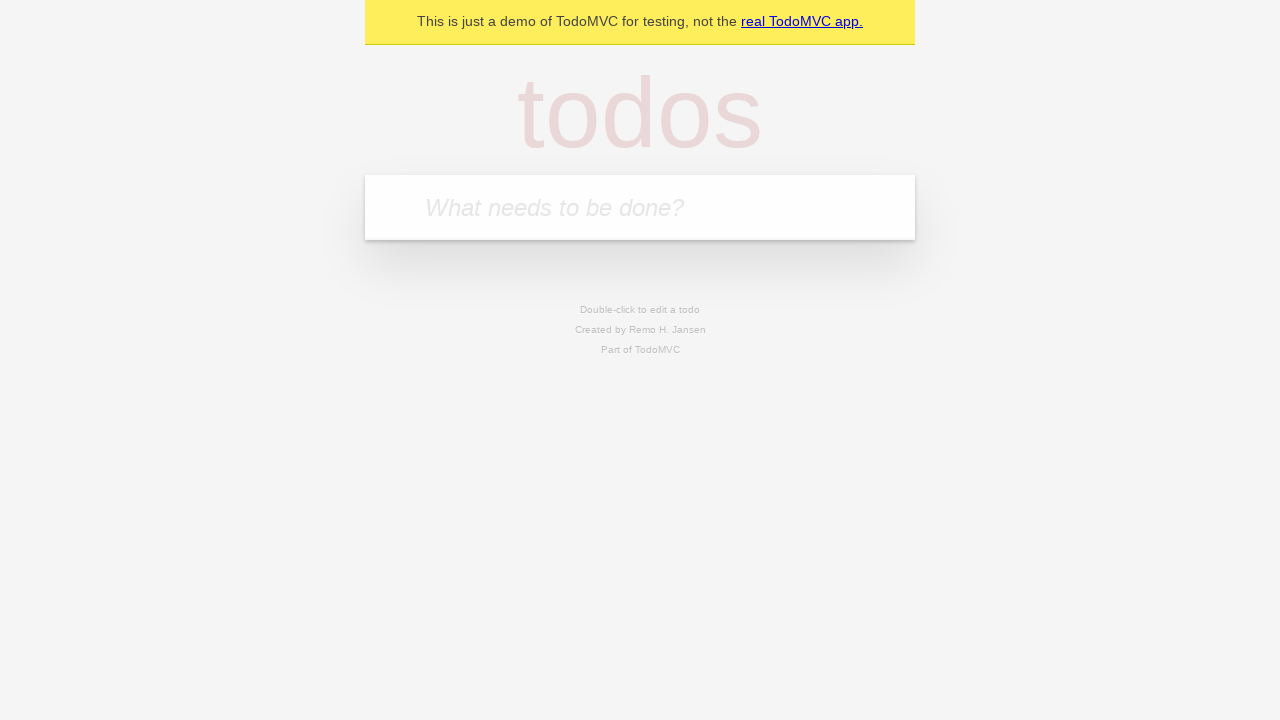

Filled first todo item with 'buy some cheese' on internal:attr=[placeholder="What needs to be done?"i]
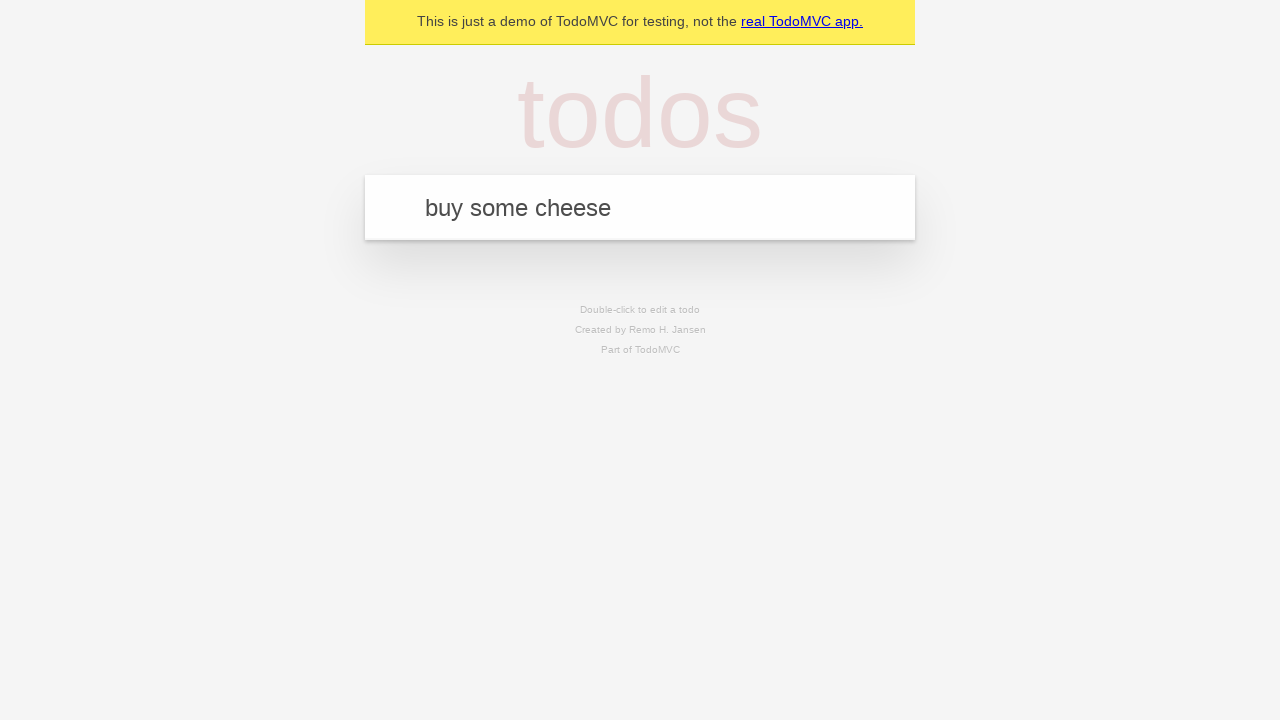

Pressed Enter to create first todo item on internal:attr=[placeholder="What needs to be done?"i]
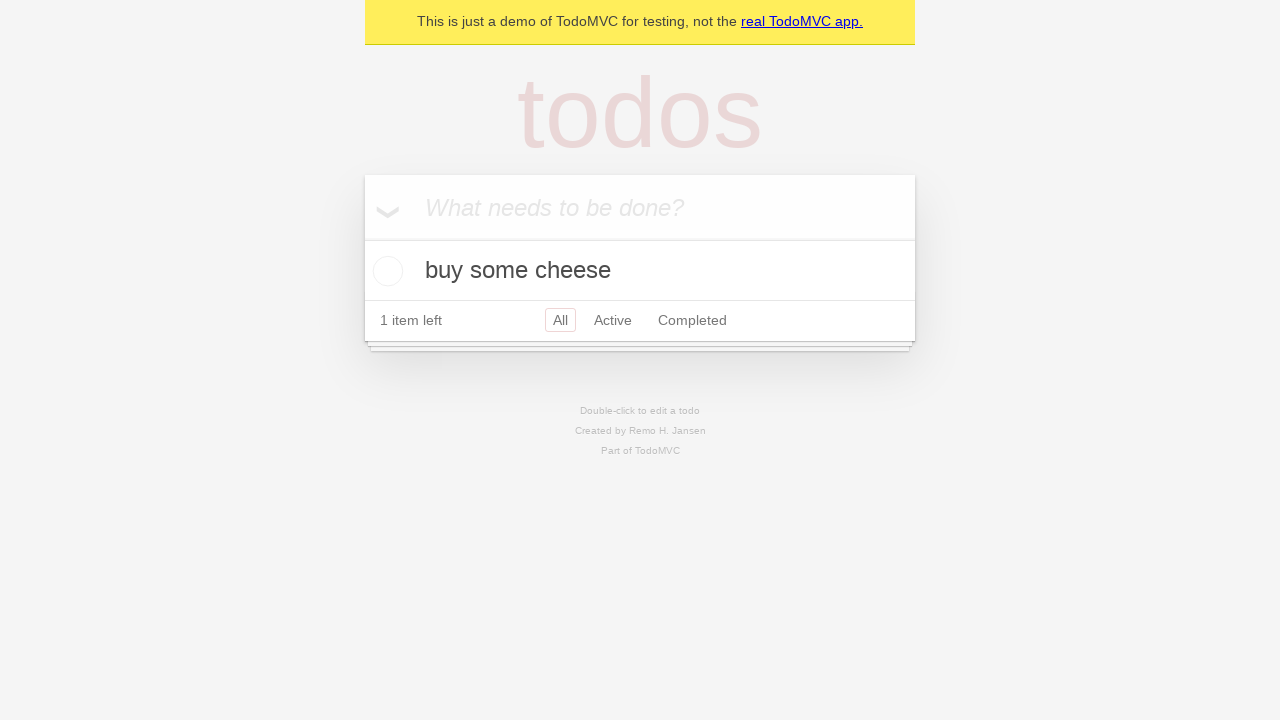

Filled second todo item with 'feed the cat' on internal:attr=[placeholder="What needs to be done?"i]
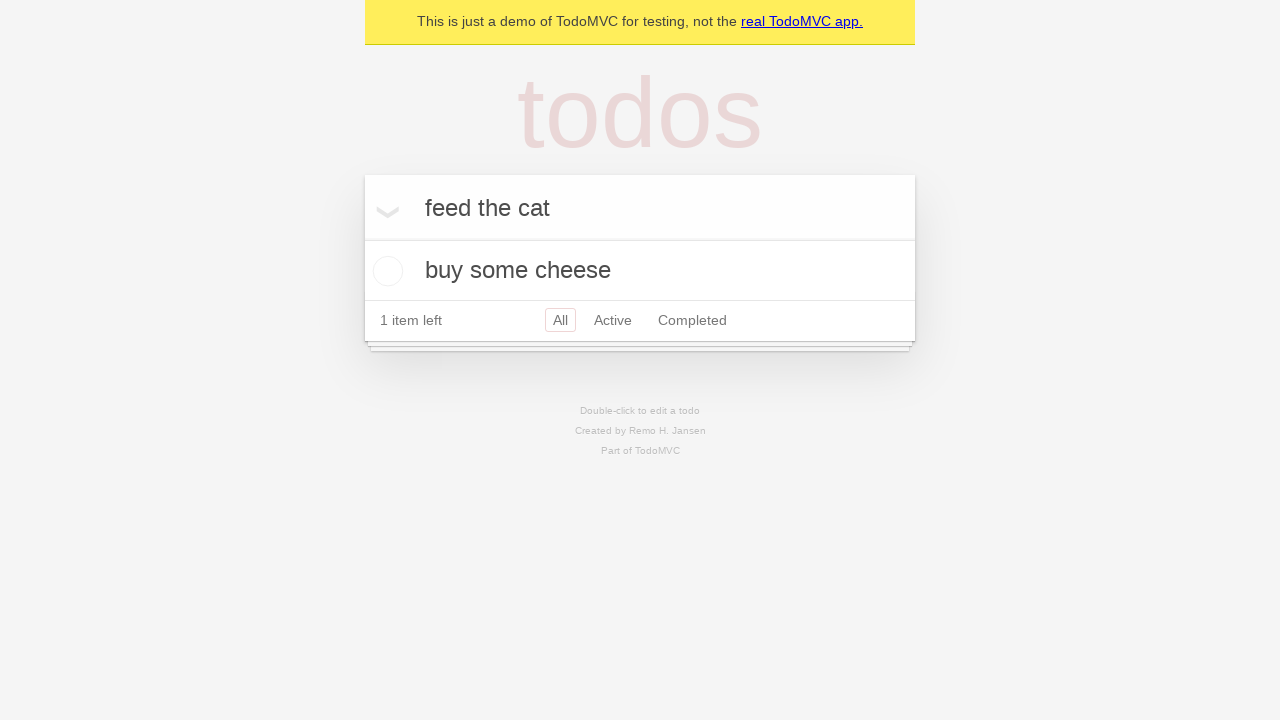

Pressed Enter to create second todo item on internal:attr=[placeholder="What needs to be done?"i]
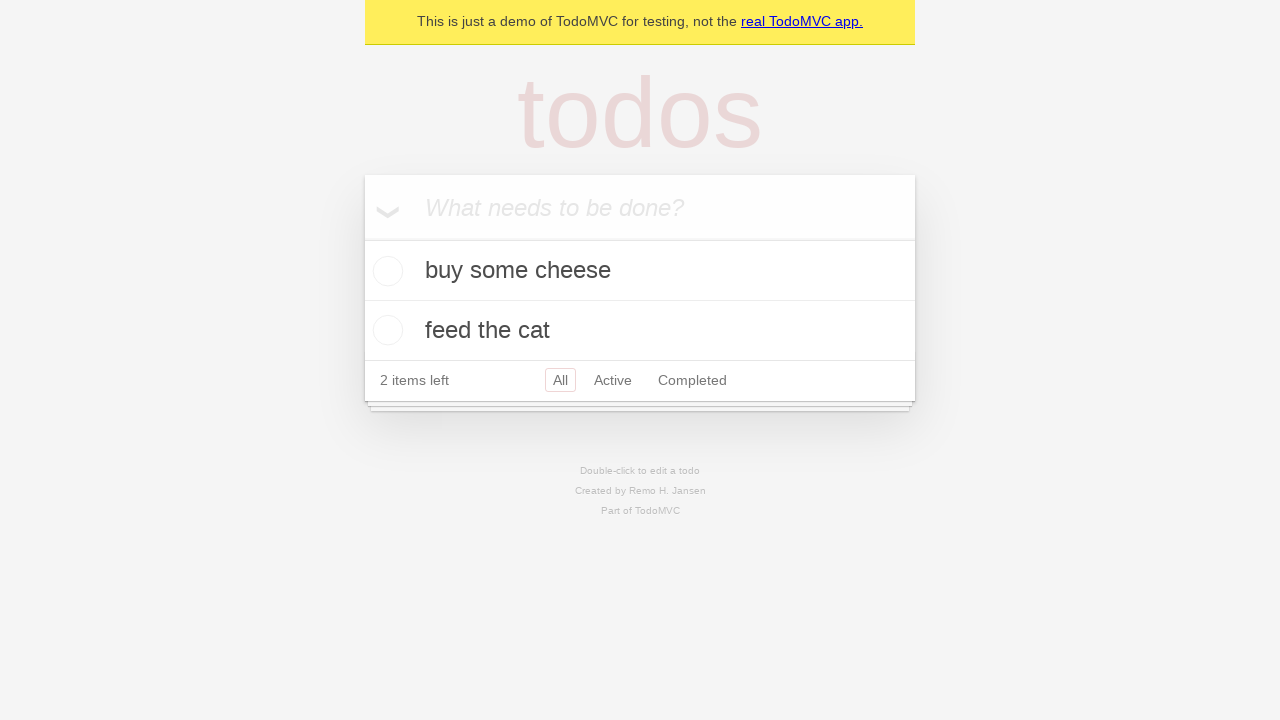

Located first todo item
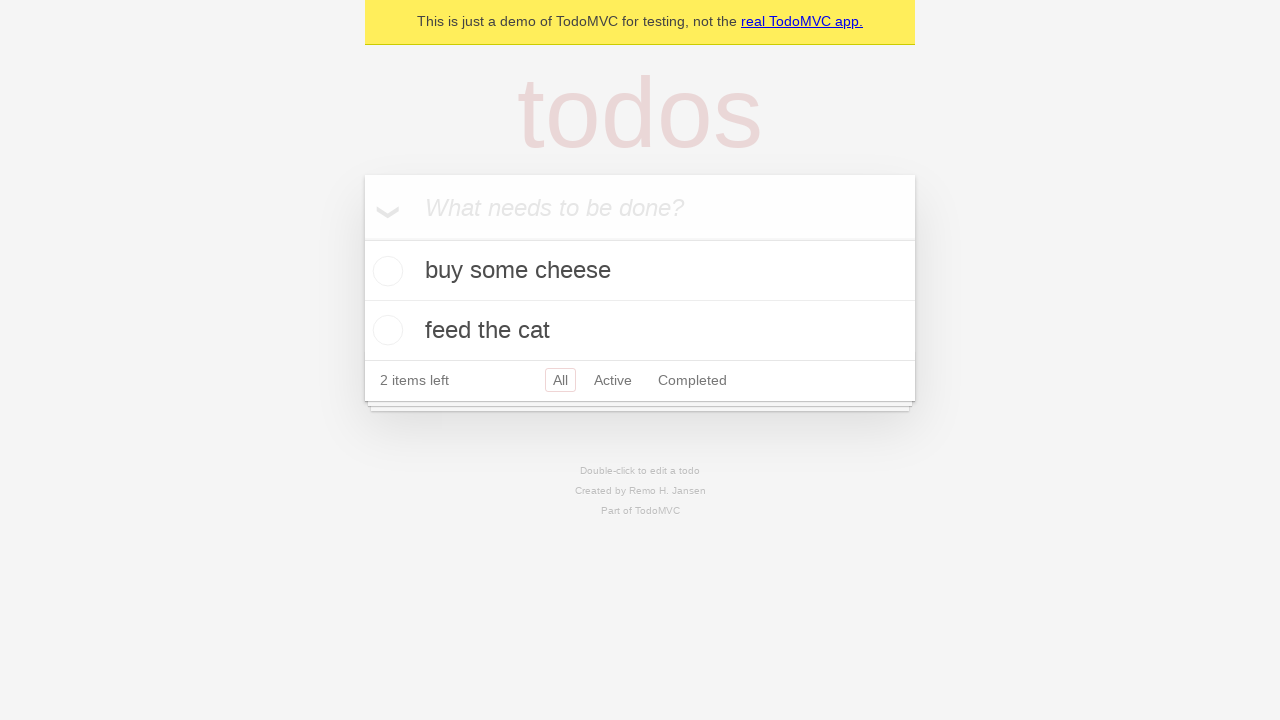

Marked first todo item as complete at (385, 271) on internal:testid=[data-testid="todo-item"s] >> nth=0 >> internal:role=checkbox
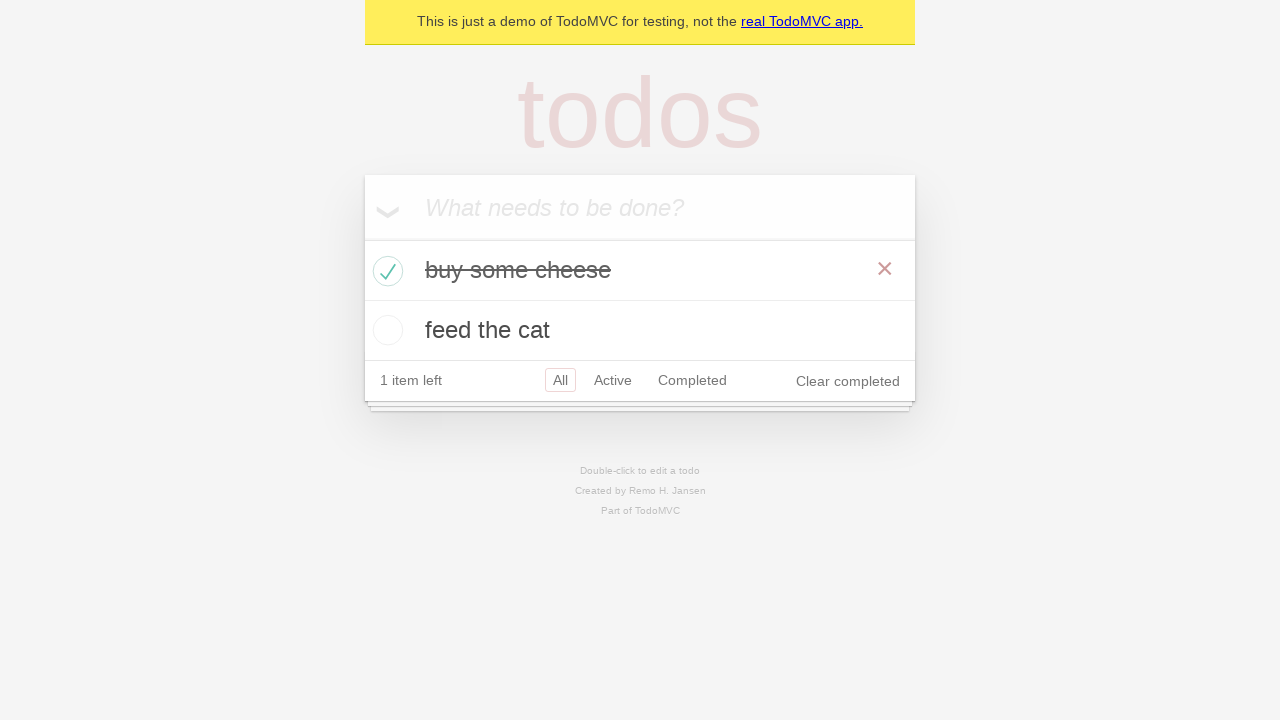

Located second todo item
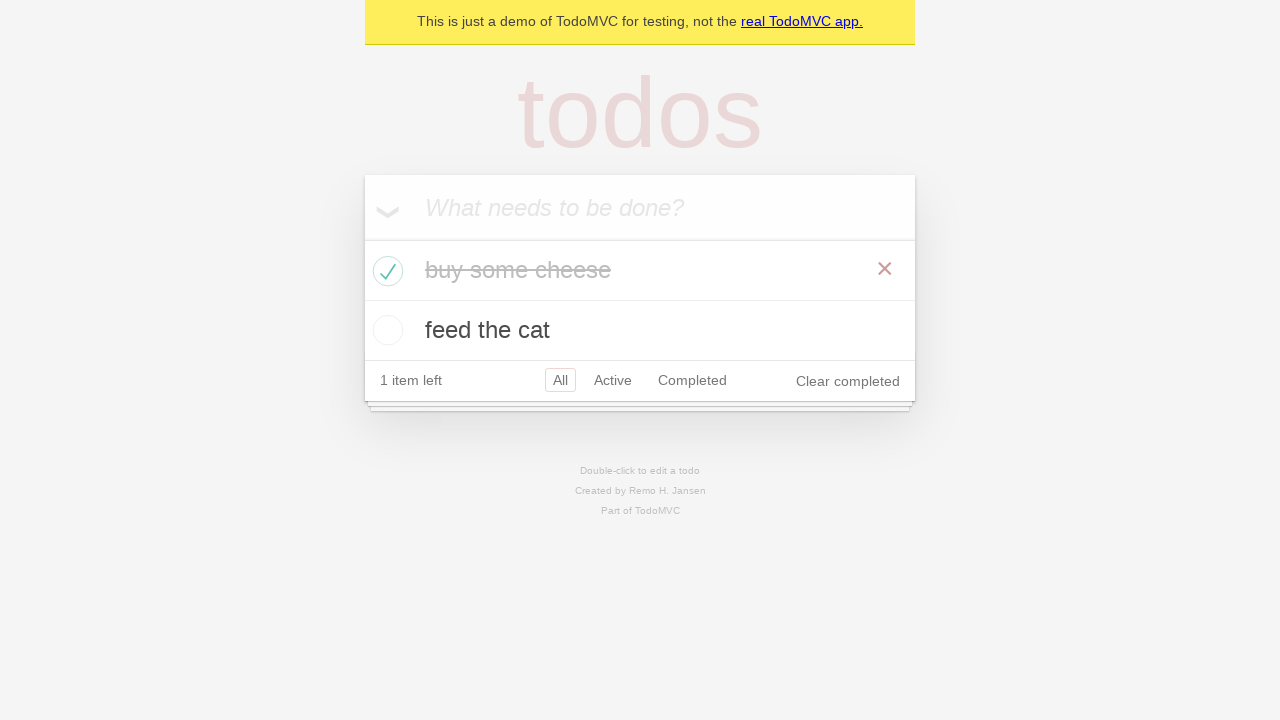

Marked second todo item as complete at (385, 330) on internal:testid=[data-testid="todo-item"s] >> nth=1 >> internal:role=checkbox
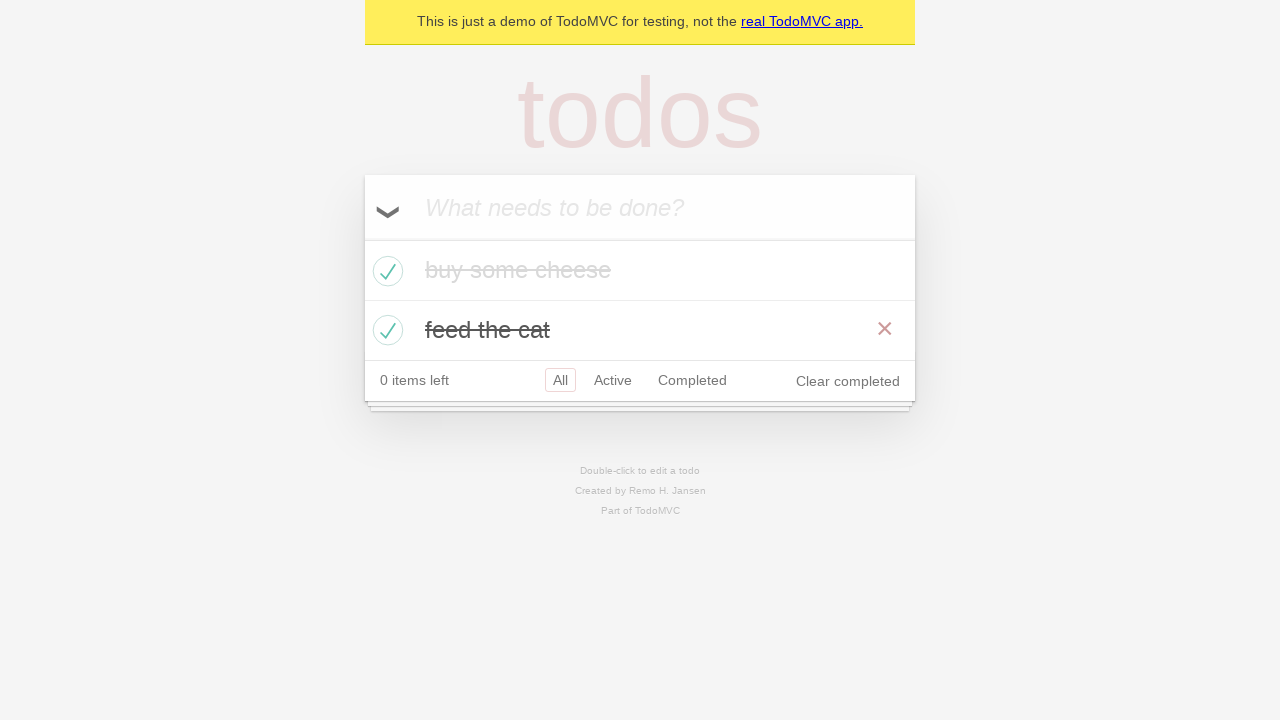

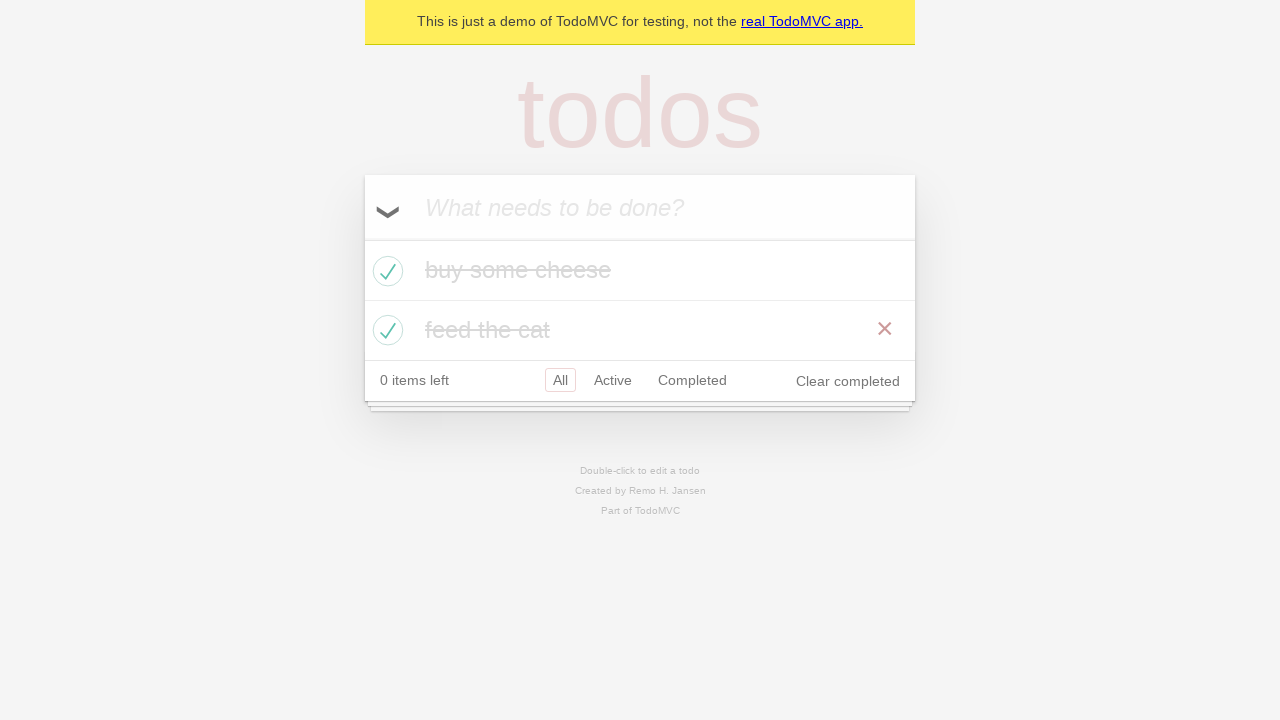